Tests selecting an option from a dropdown menu by visible text and verifies the selected value

Starting URL: https://eviltester.github.io/supportclasses/

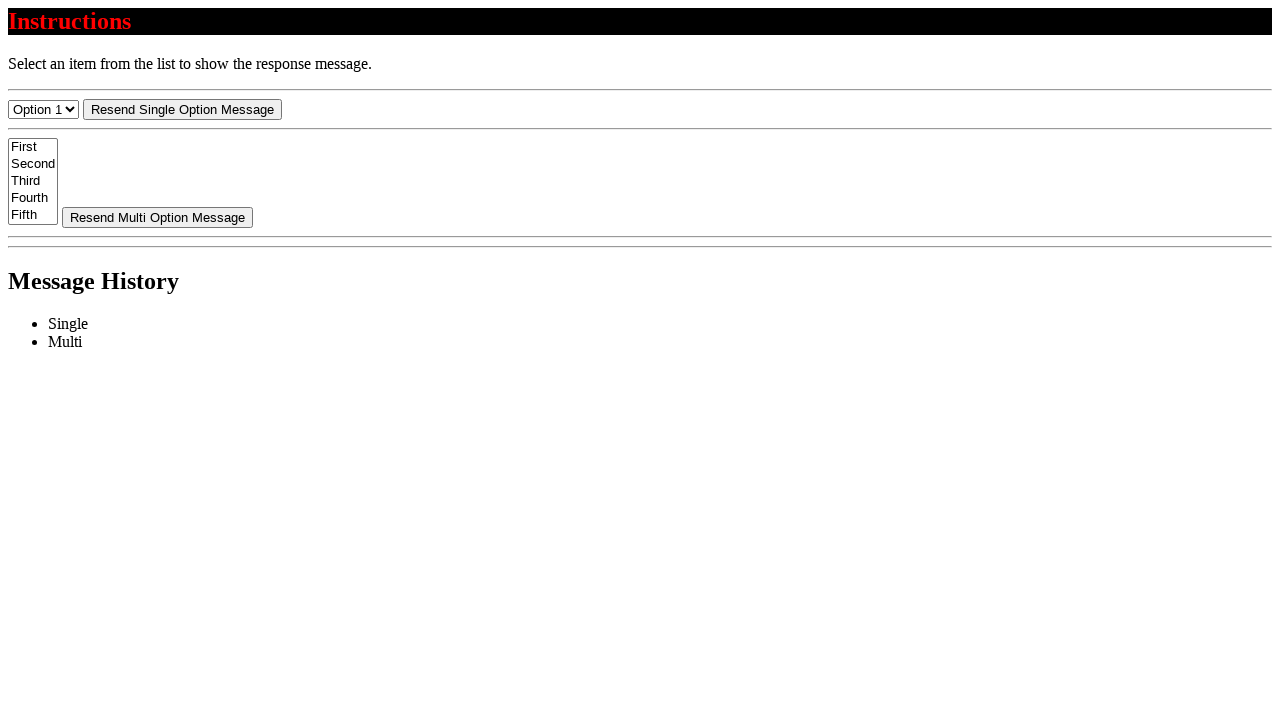

Selected 'Option 3' from the dropdown menu on #select-menu
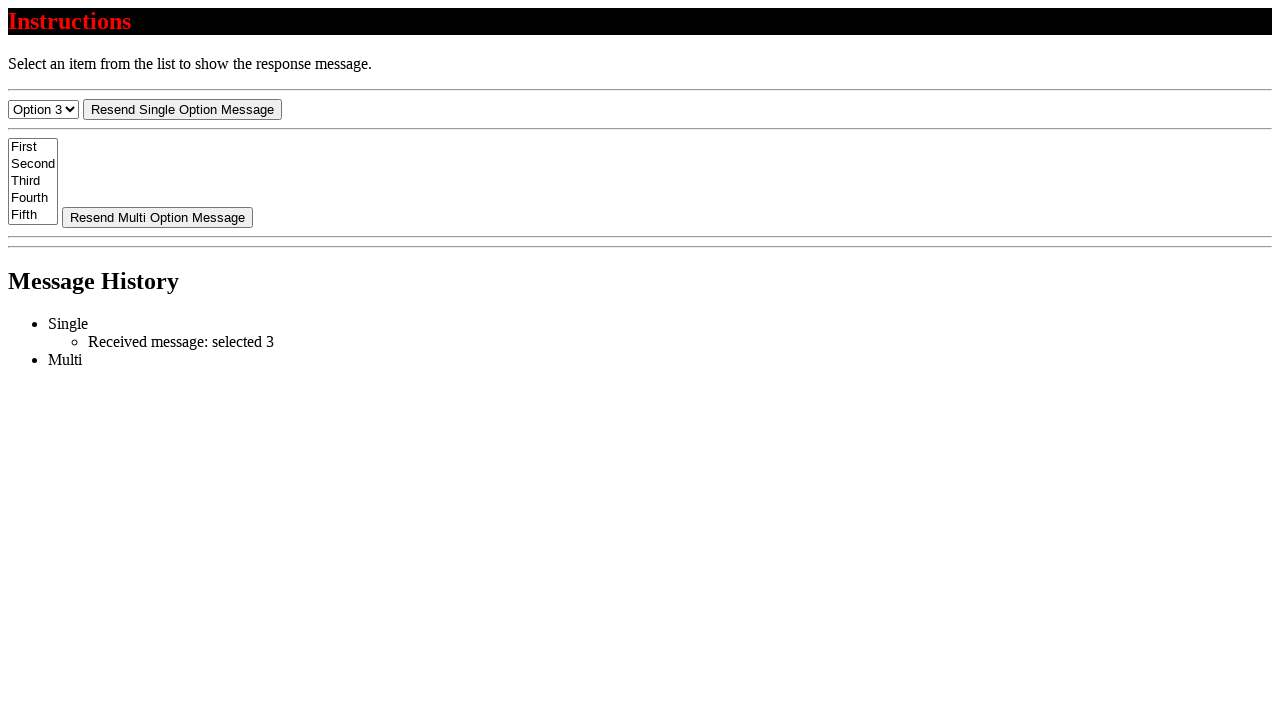

Retrieved the selected value from dropdown
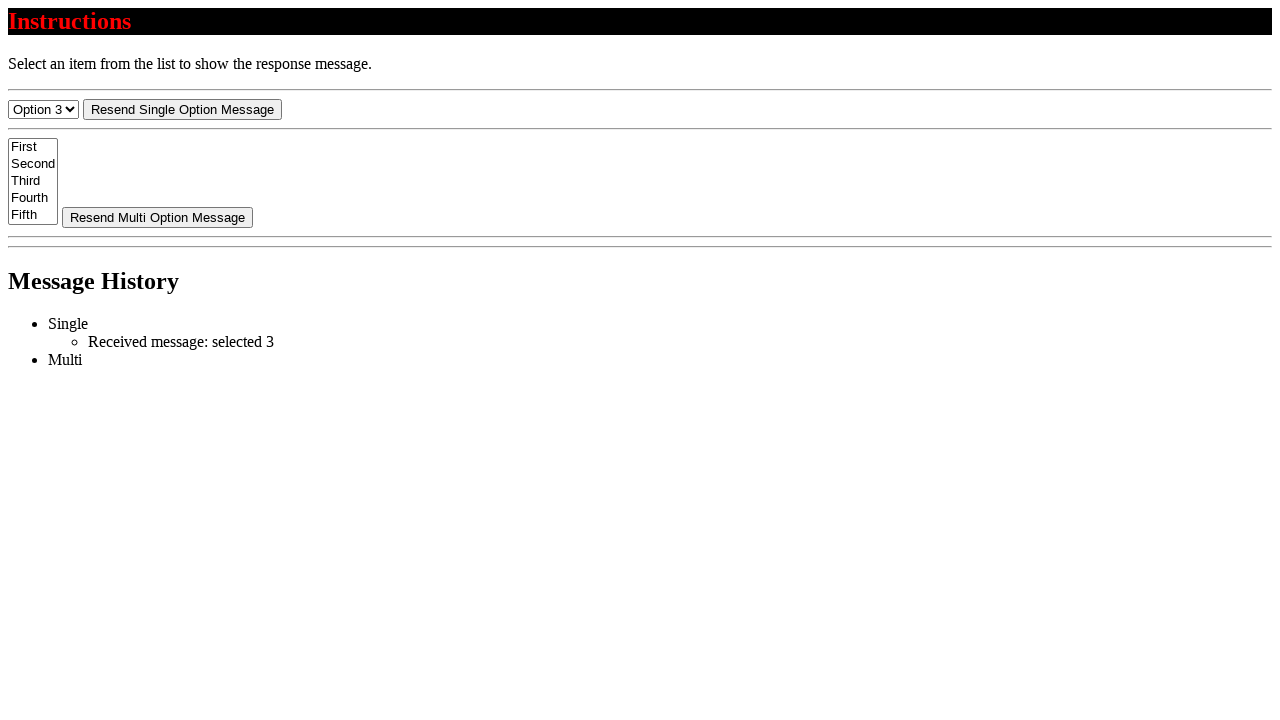

Verified that selected value equals '3'
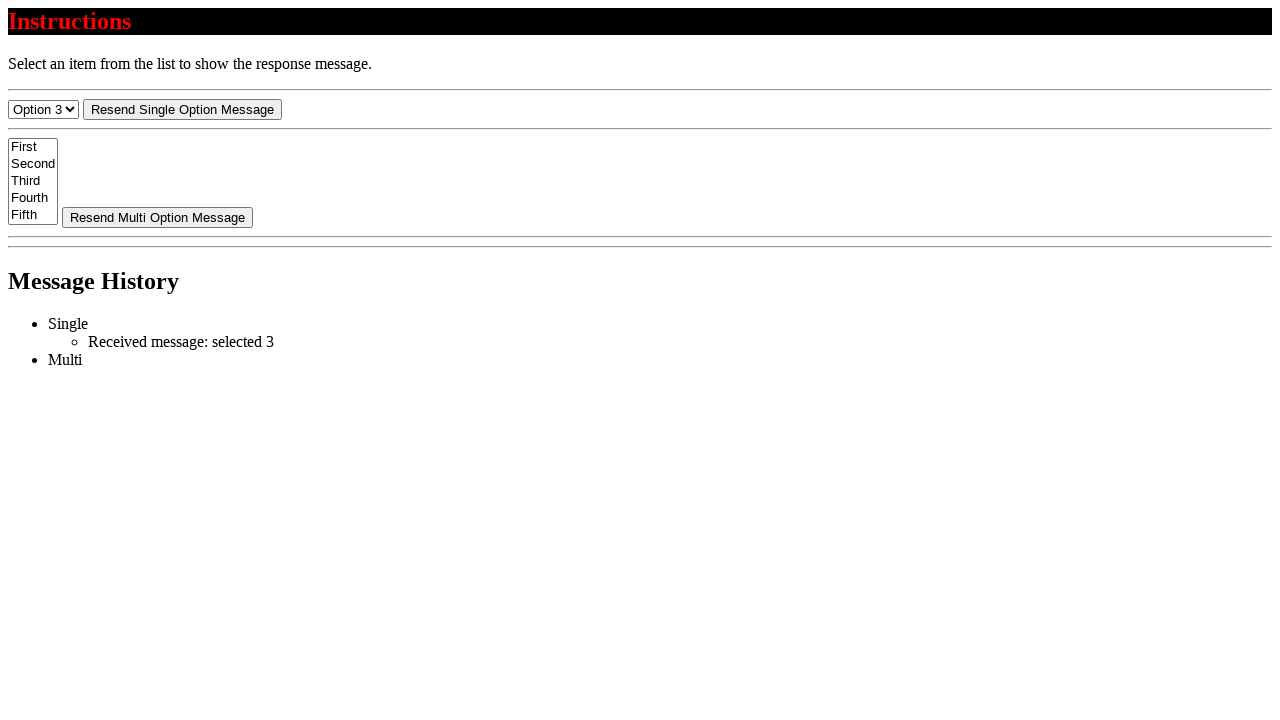

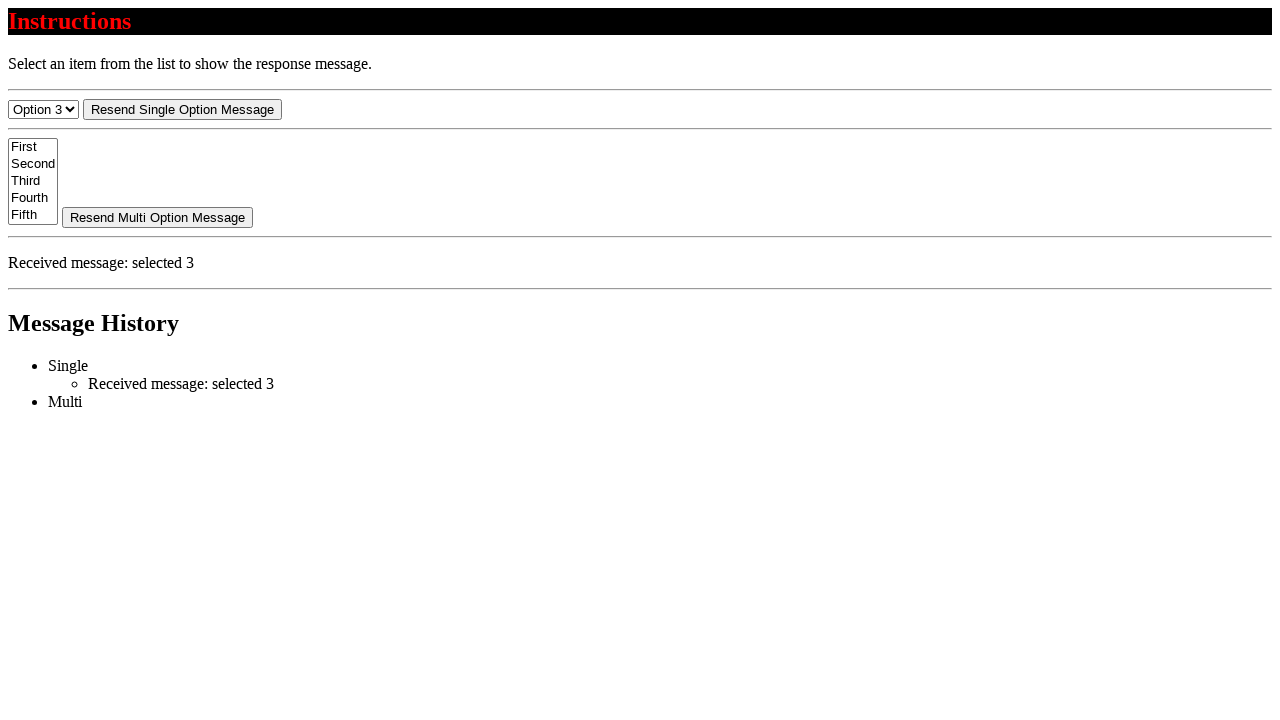